Verifies that "Seker" and "Epilepsi" checkboxes are not selected by default

Starting URL: https://testotomasyonu.com/form

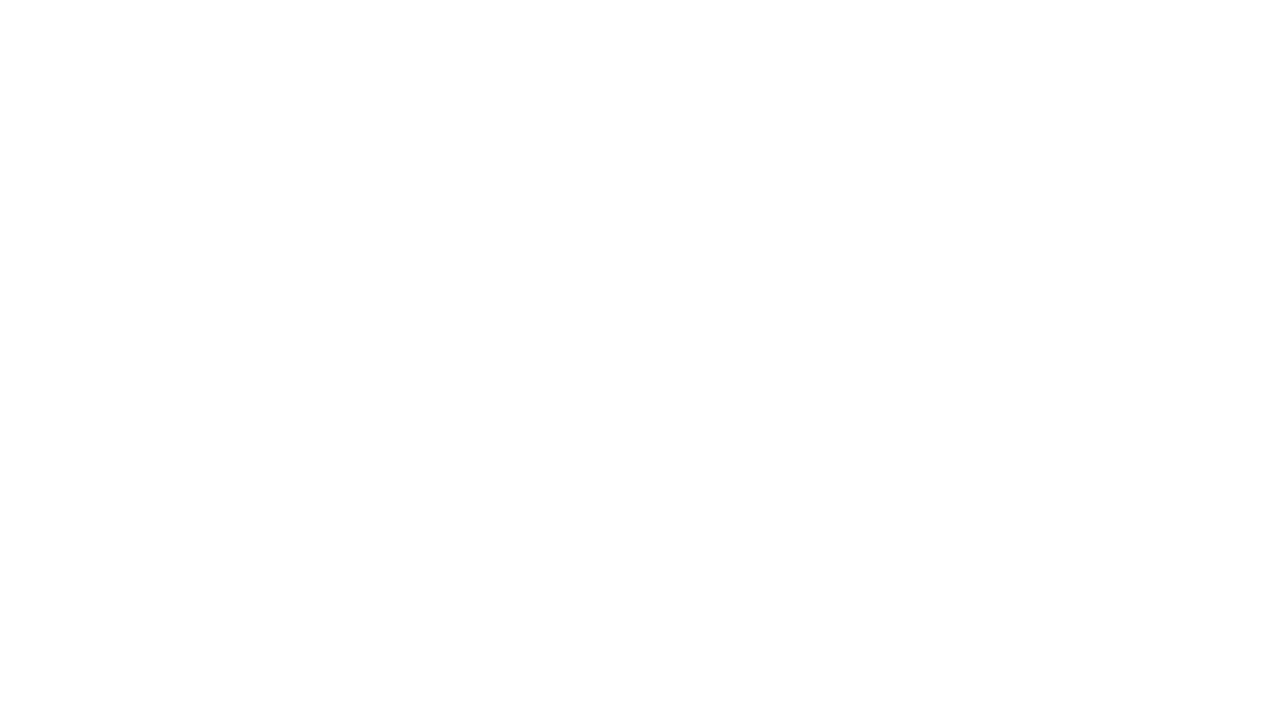

Located the input value element
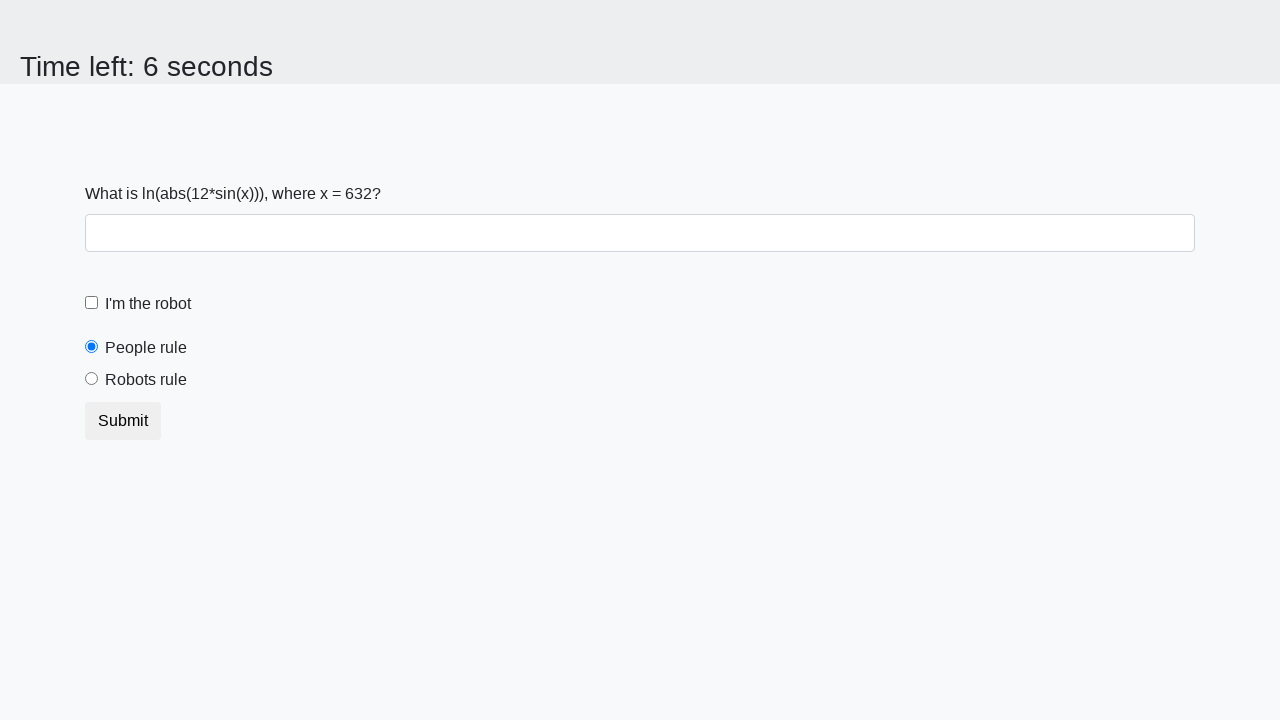

Read input value from element: 632
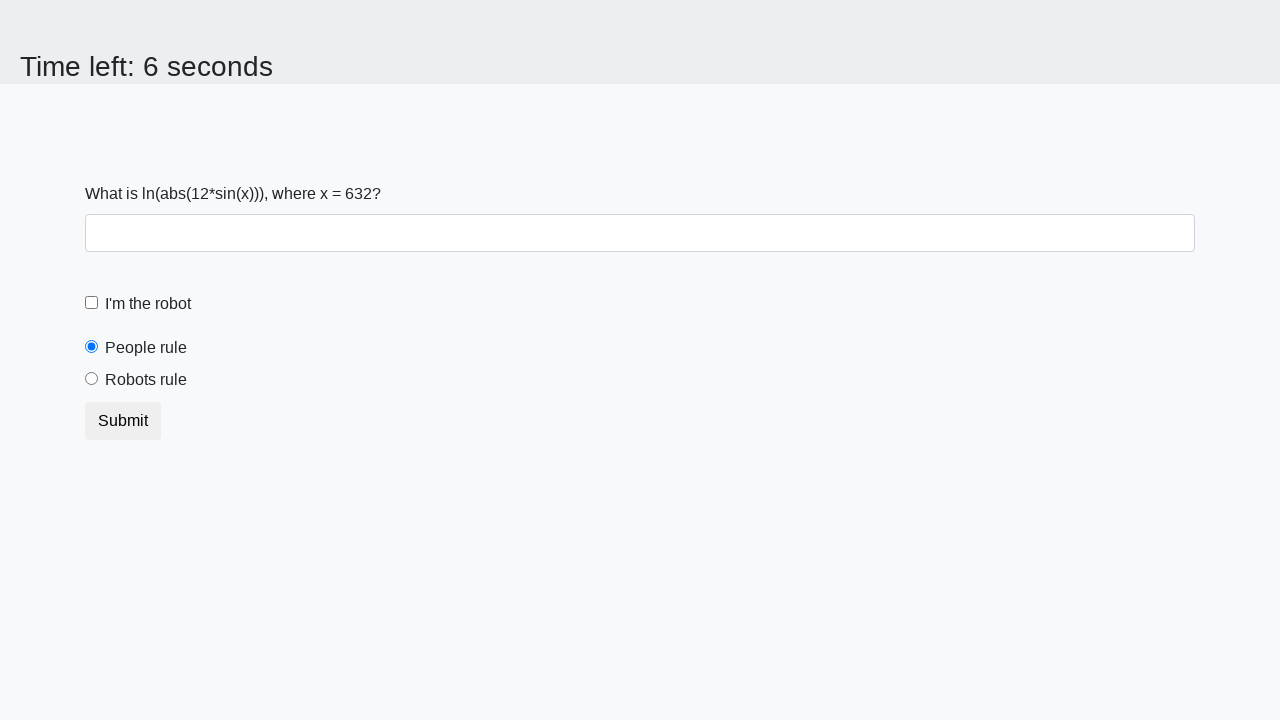

Calculated result using formula: 1.8194333327728622
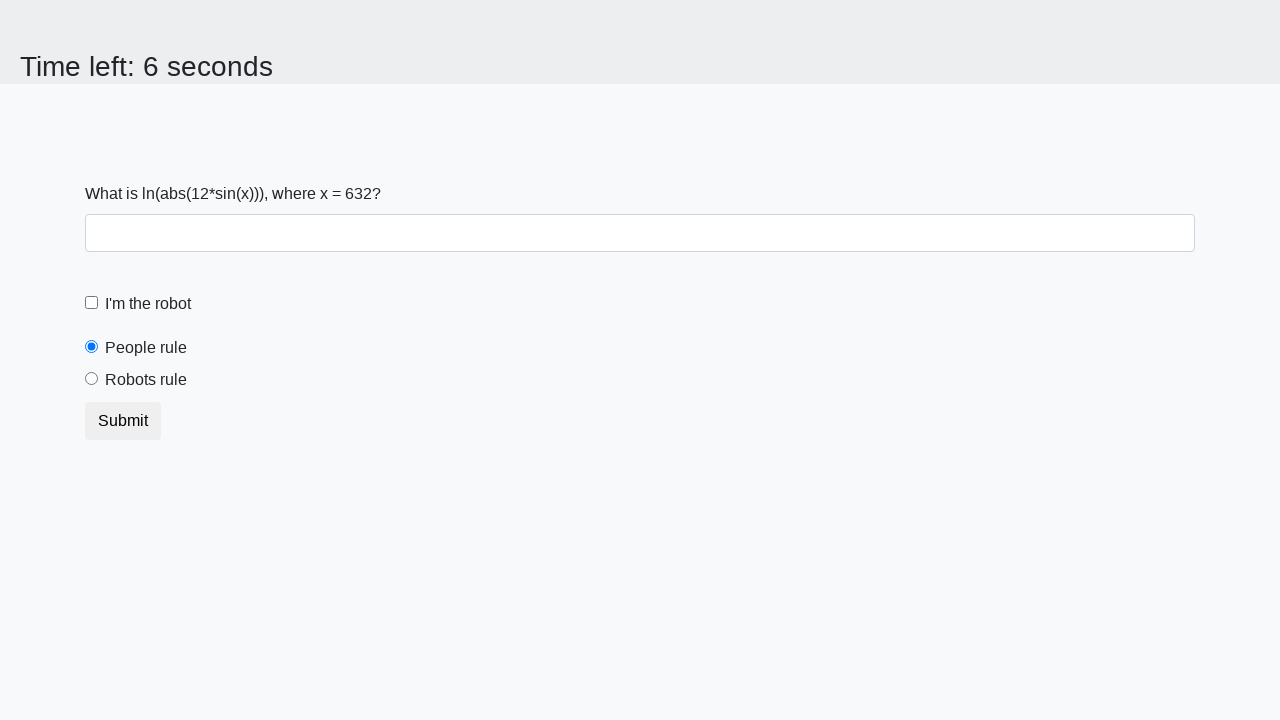

Filled answer field with calculated value: 1.8194333327728622
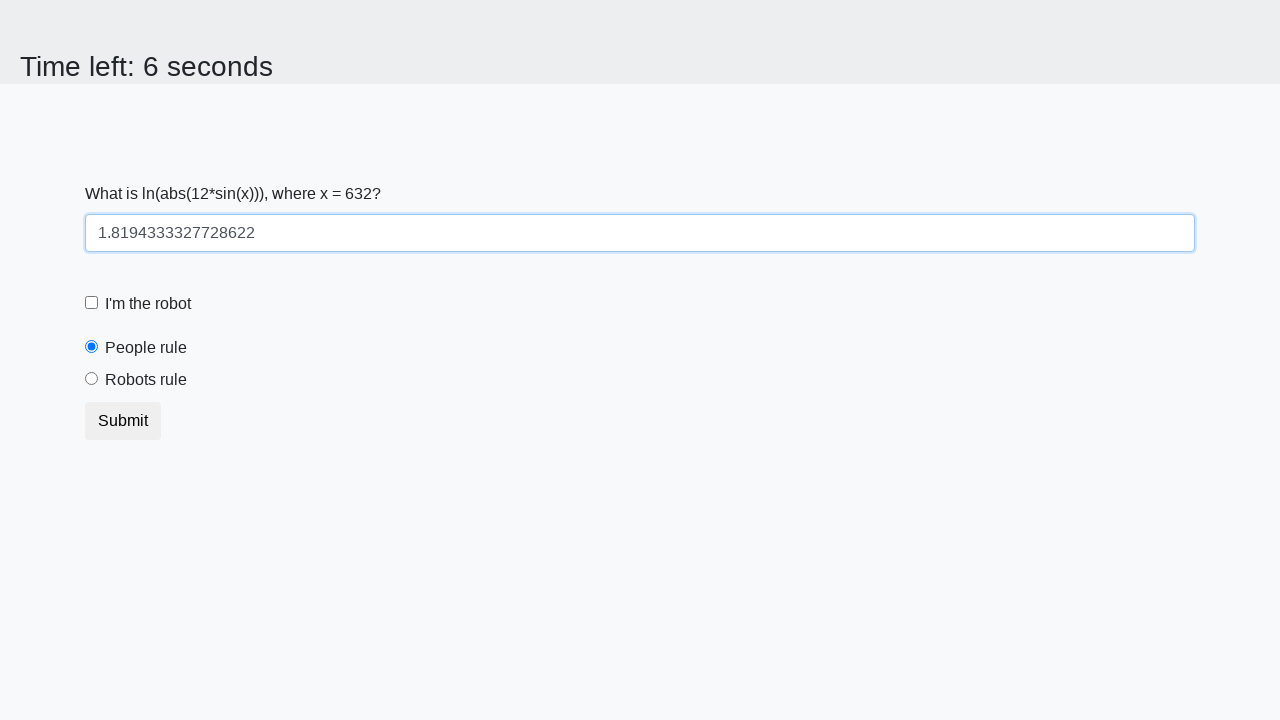

Clicked the robot checkbox
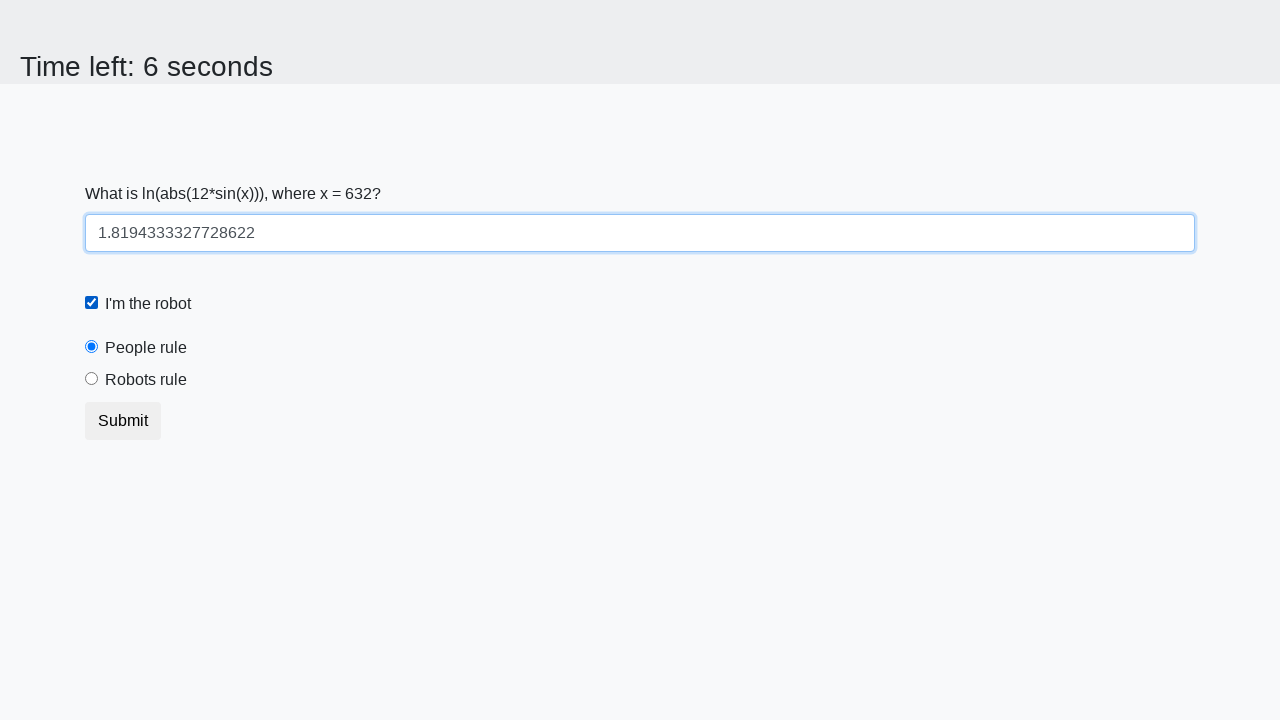

Clicked the robots rule radio button
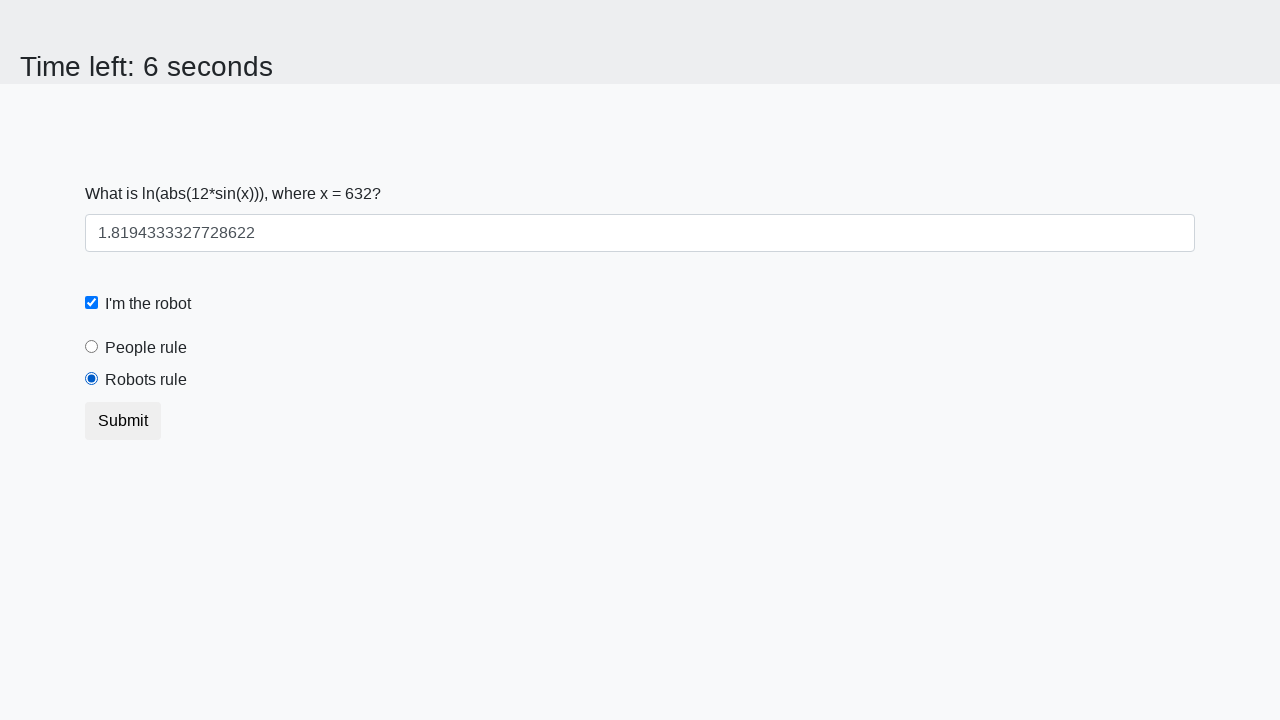

Clicked the submit button
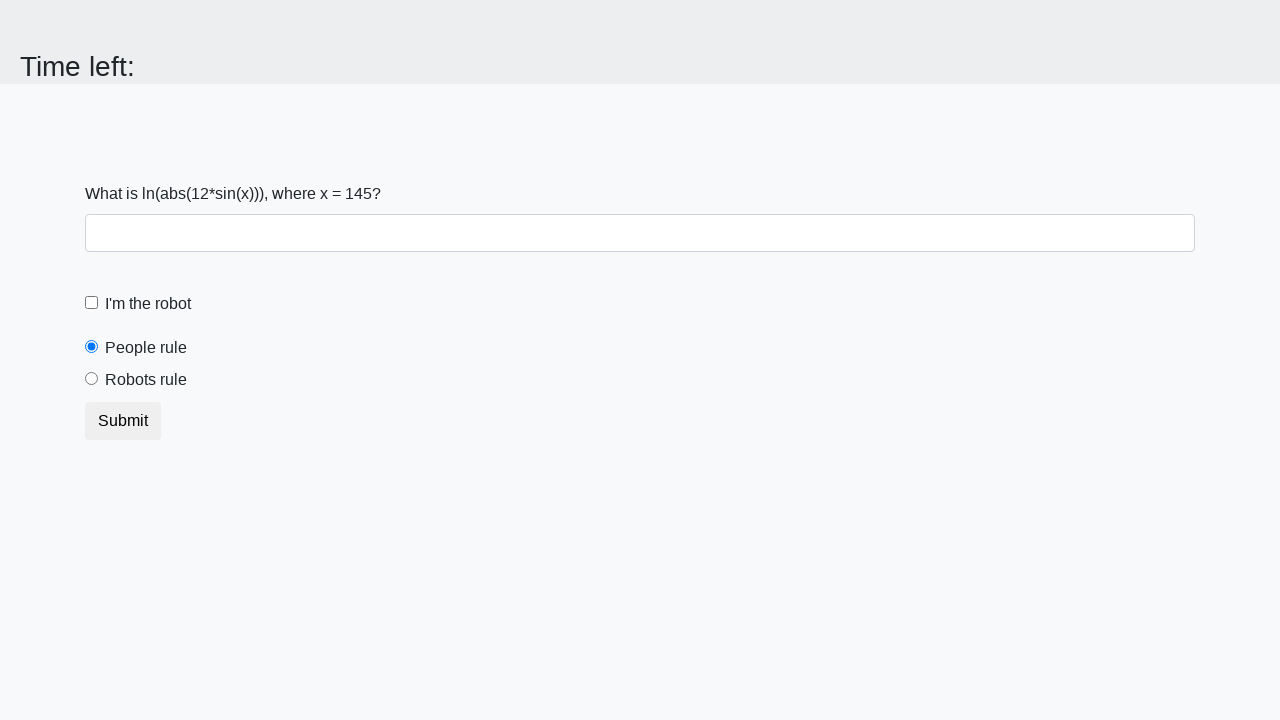

Waited for form submission to complete
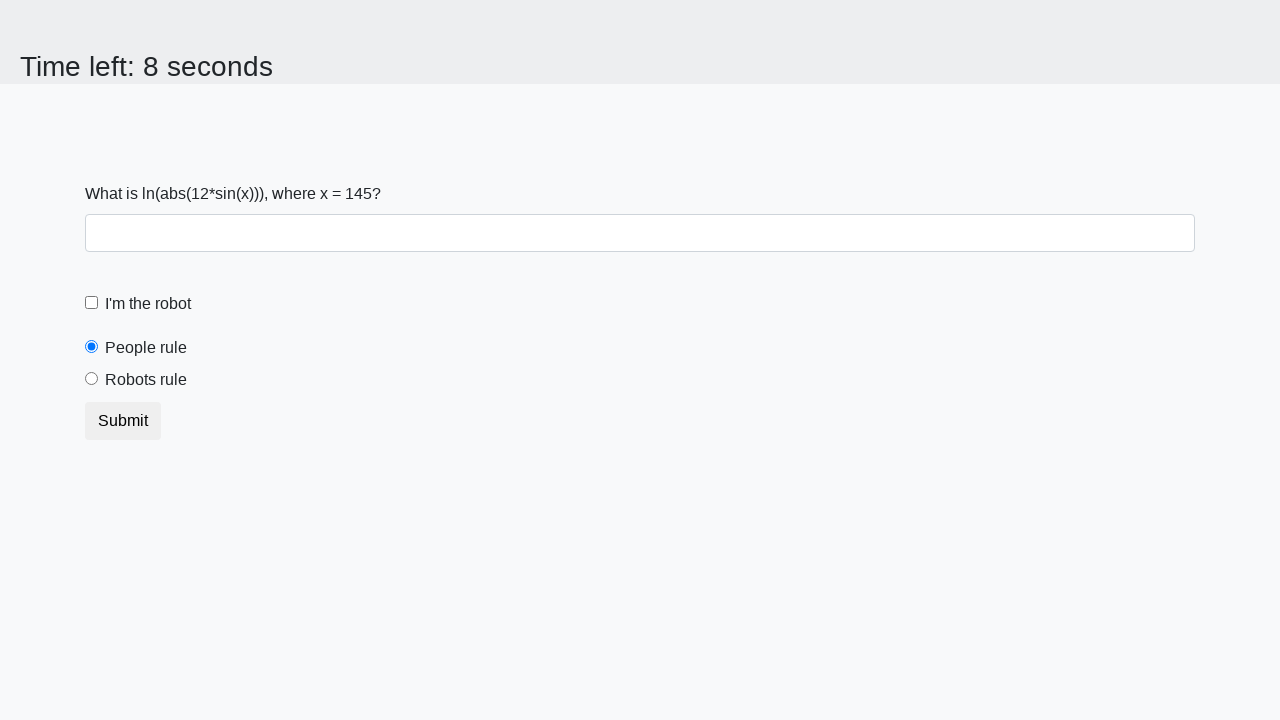

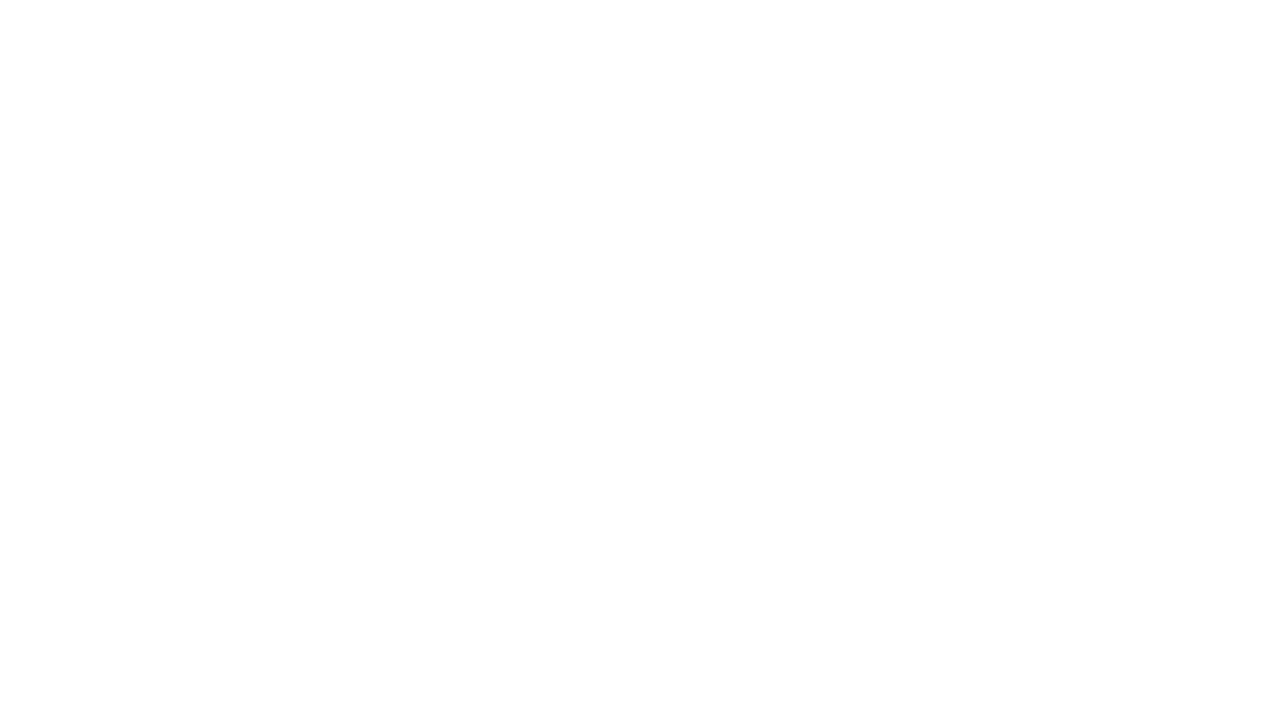